Tests filling out a practice form with dynamically generated fake data including first name, last name, email, gender selection, phone number, date of birth, hobby checkbox, address, and form submission.

Starting URL: https://demoqa.com/automation-practice-form

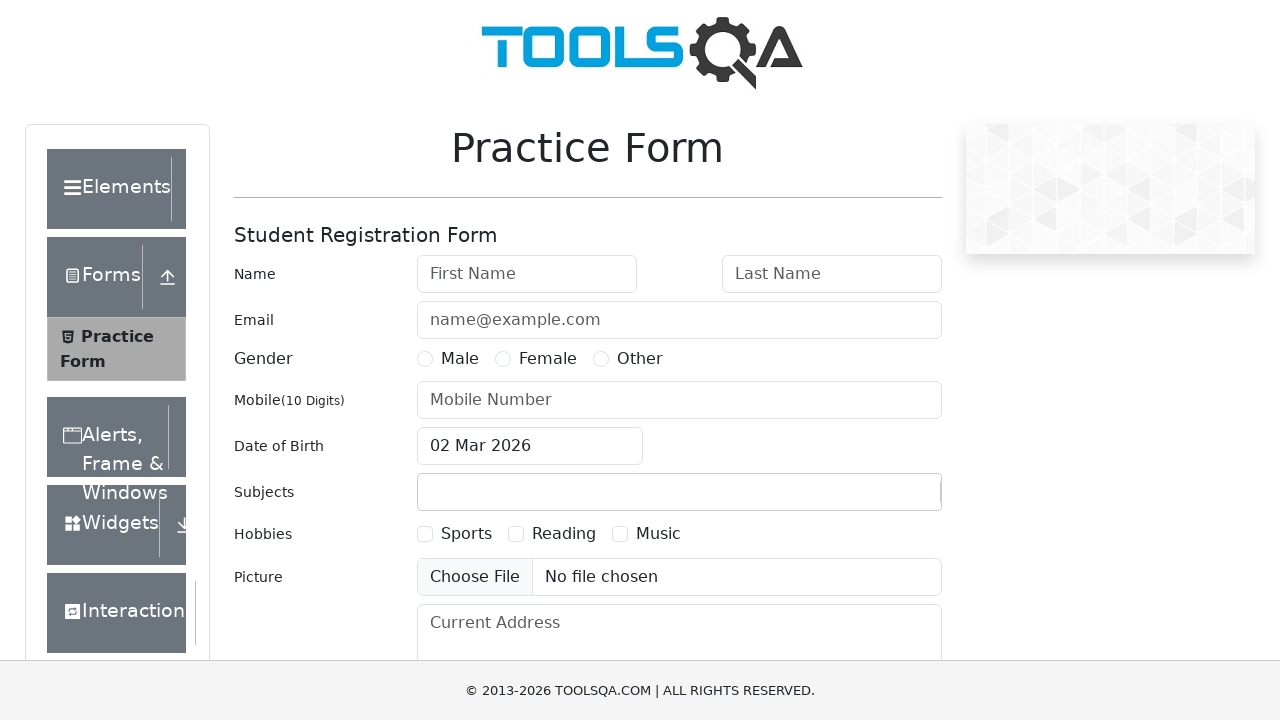

Filled first name field with 'Michael' on //*[@id='firstName']
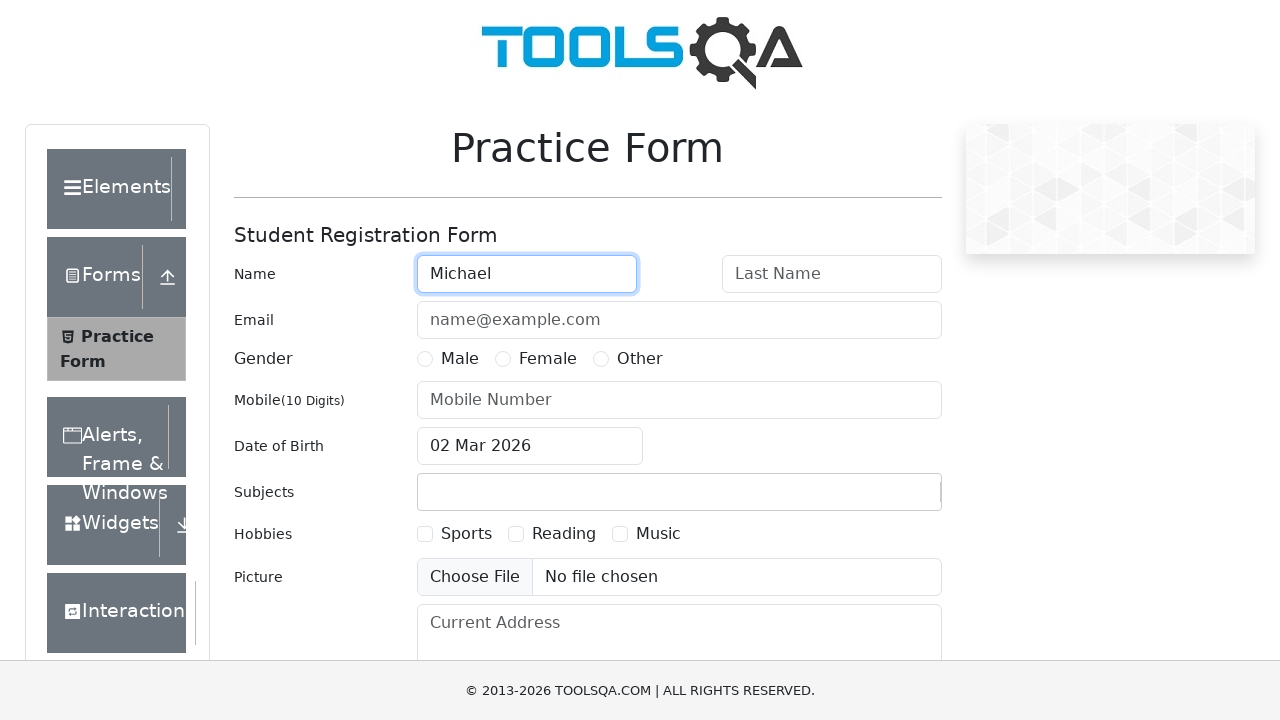

Filled last name field with 'Henderson' on //*[@id='lastName']
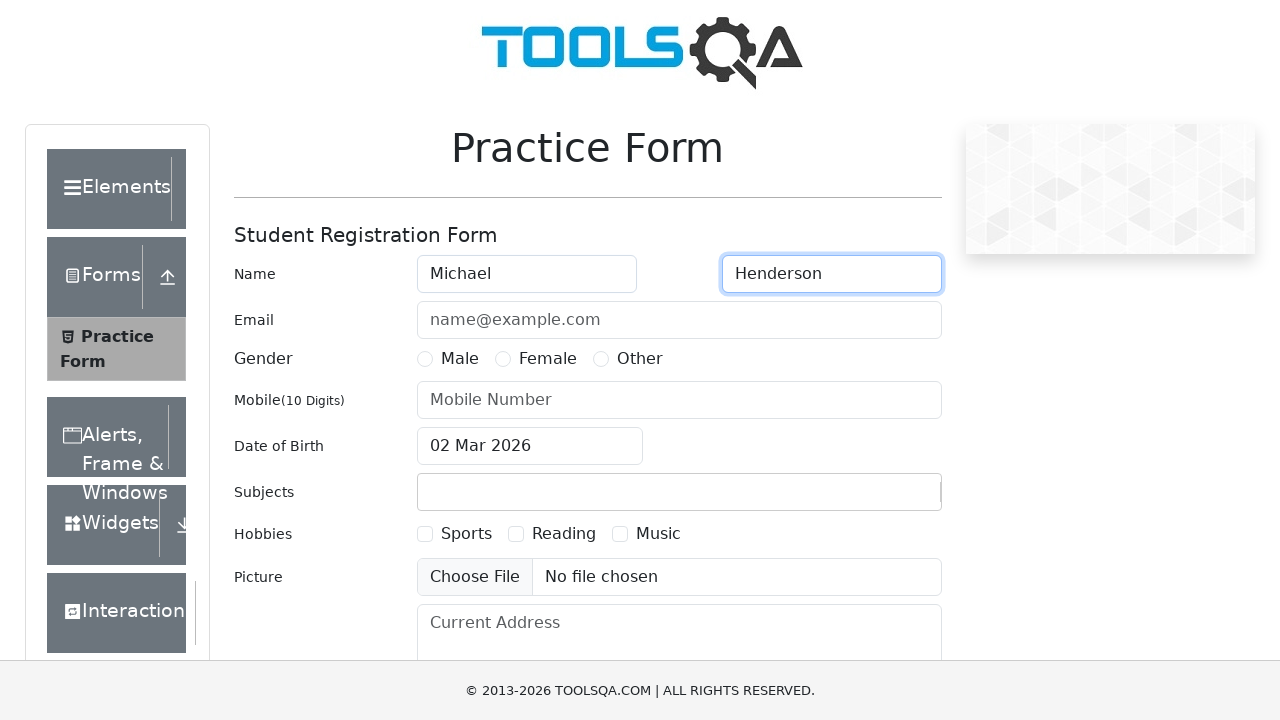

Filled email field with 'michael.henderson@example.com' on //*[@id='userEmail']
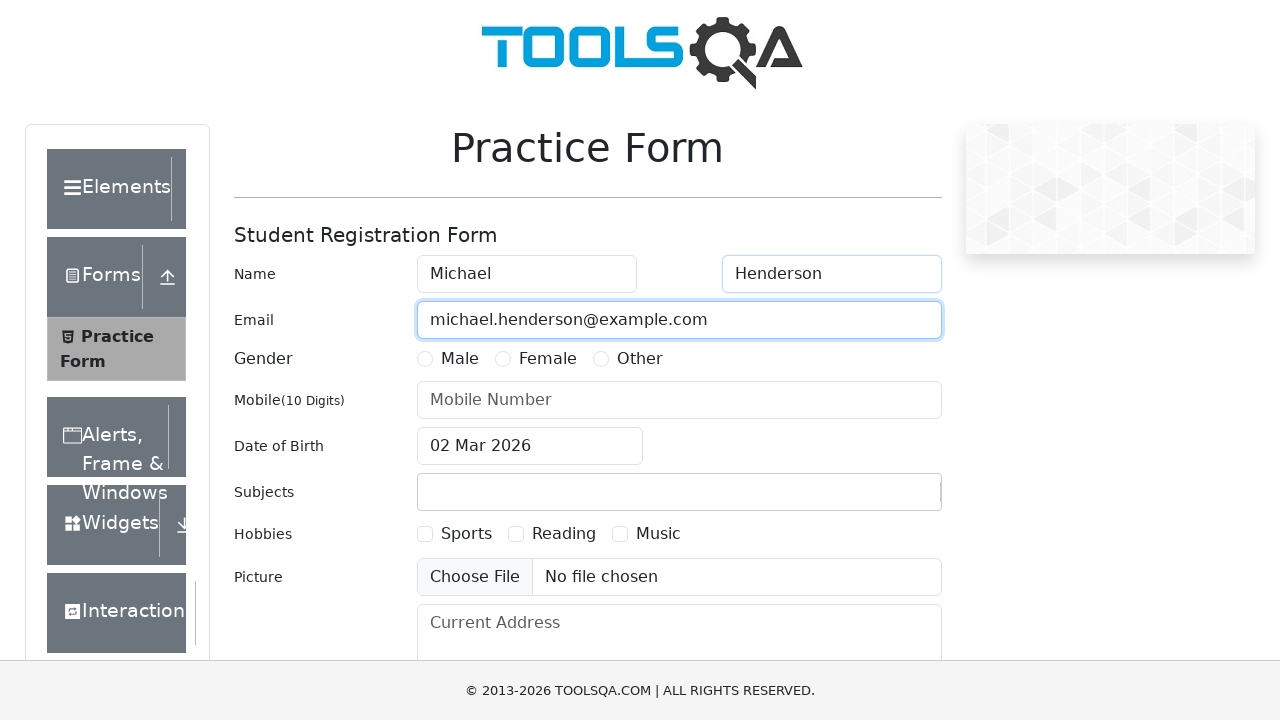

Selected Male gender option at (460, 359) on xpath=//*[@id='gender-radio-1']/following-sibling::label
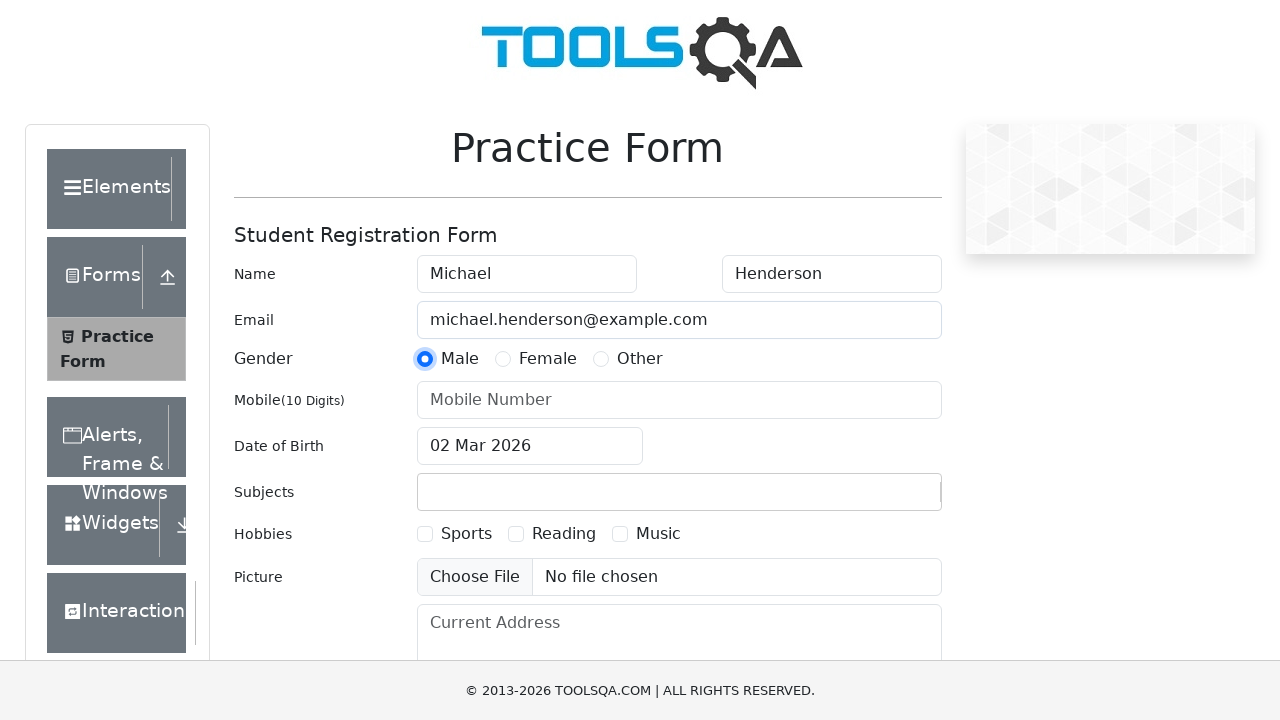

Filled phone number field with '5551234567' on //*[@id='userNumber']
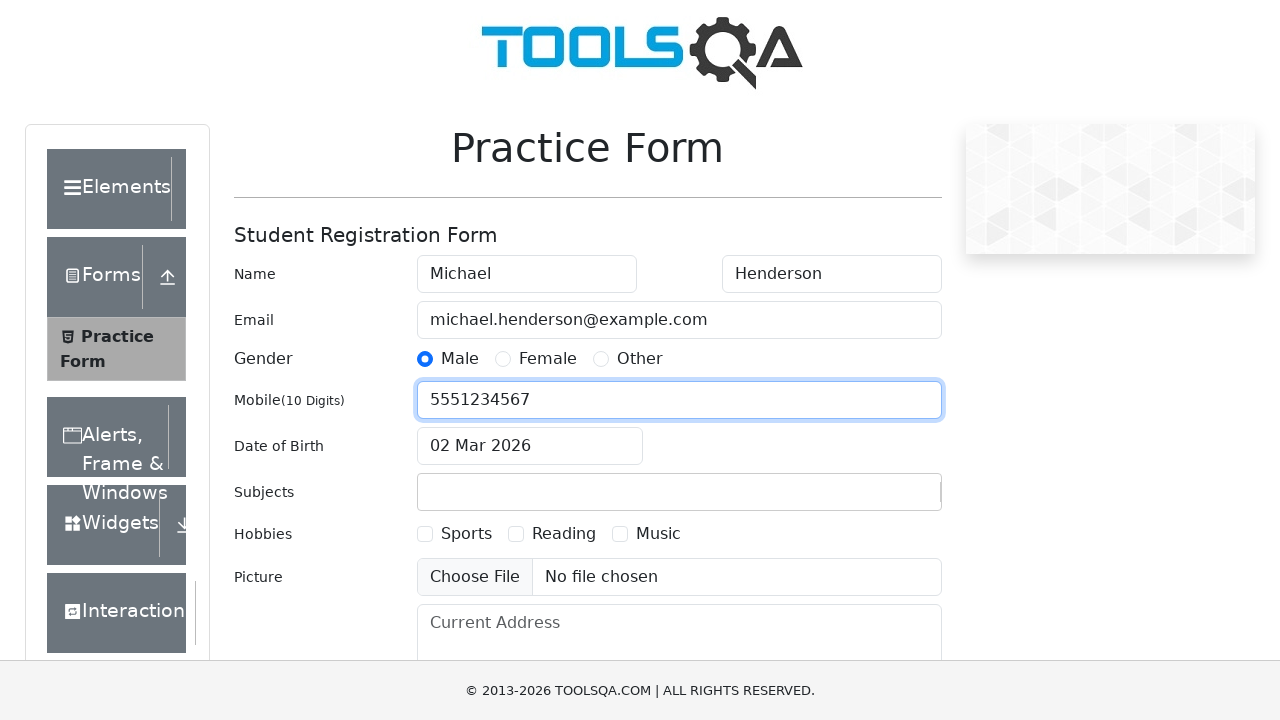

Clicked date of birth input field at (530, 446) on #dateOfBirthInput
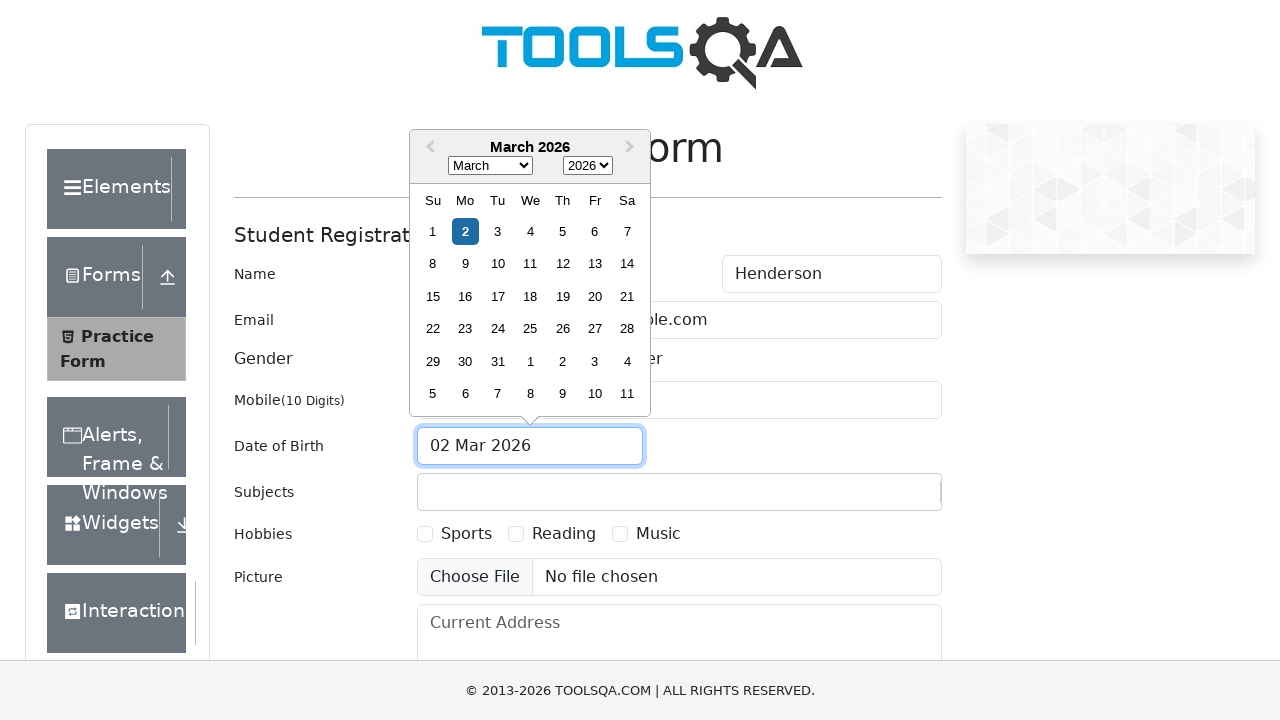

Selected all text in date of birth field
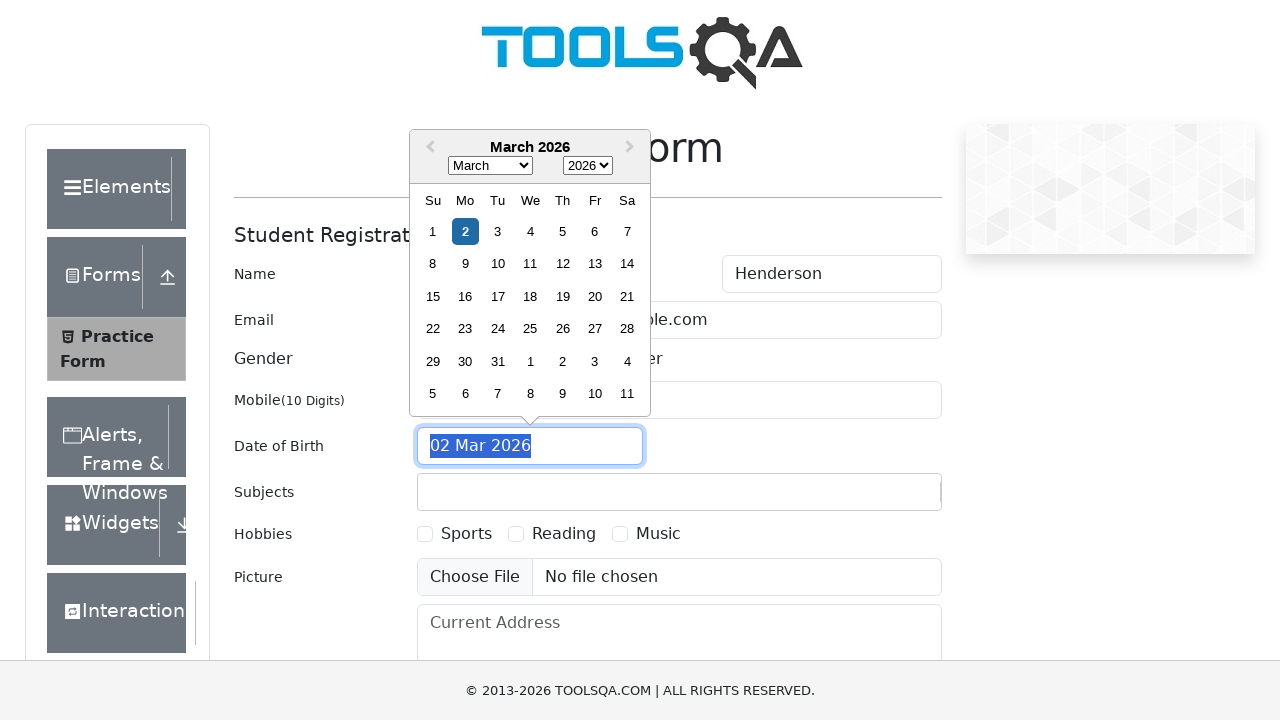

Entered date of birth '09 Sep 1964'
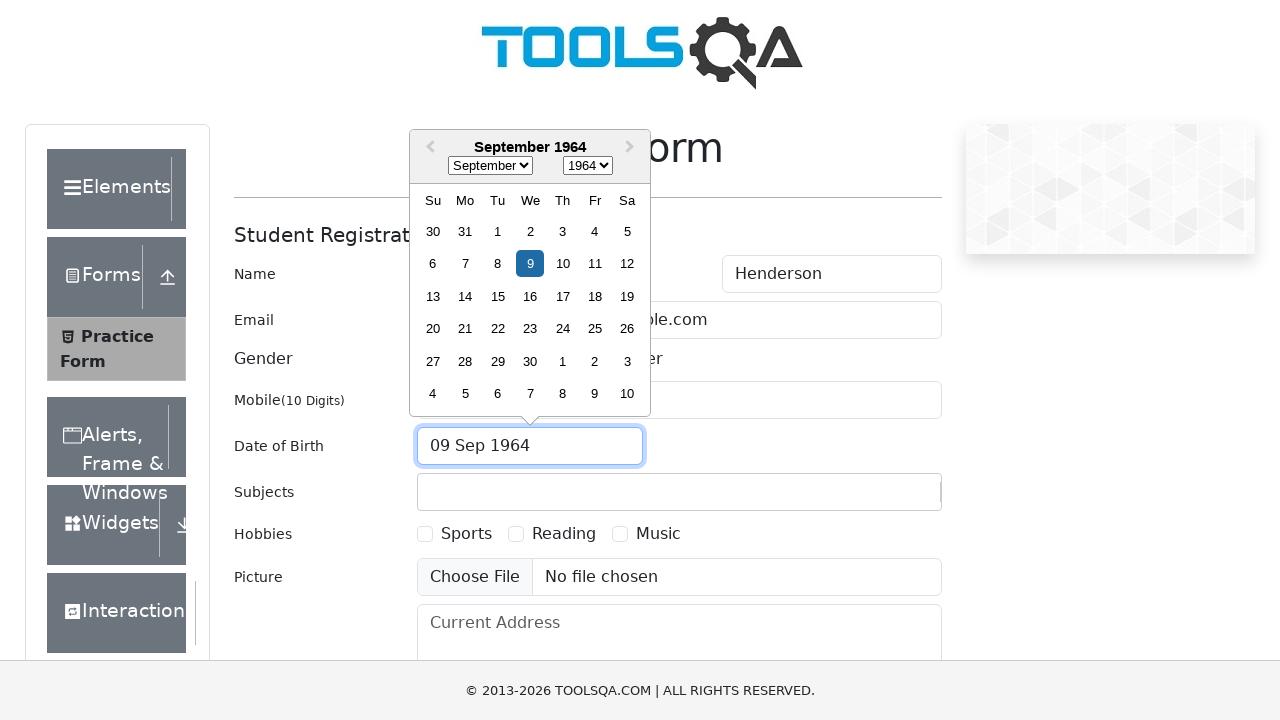

Closed date of birth picker by pressing Escape
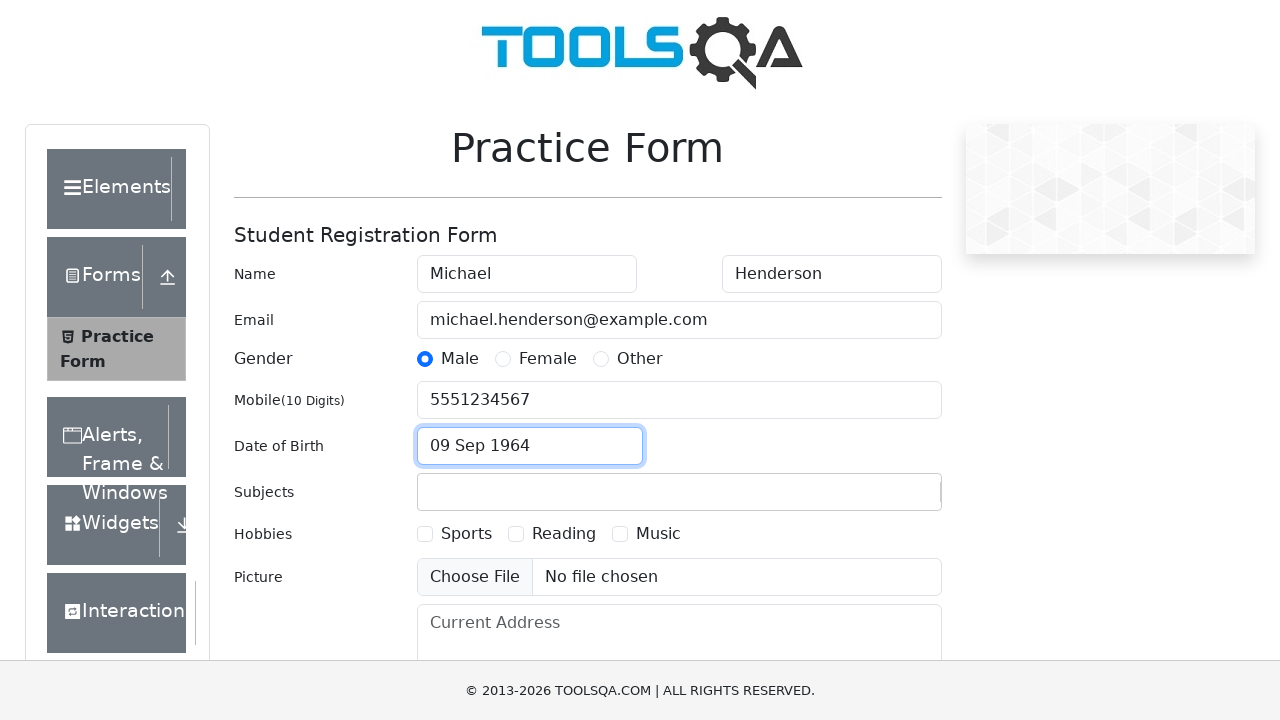

Selected Sports hobby checkbox at (466, 534) on xpath=//*[@id='hobbies-checkbox-1']/following-sibling::label
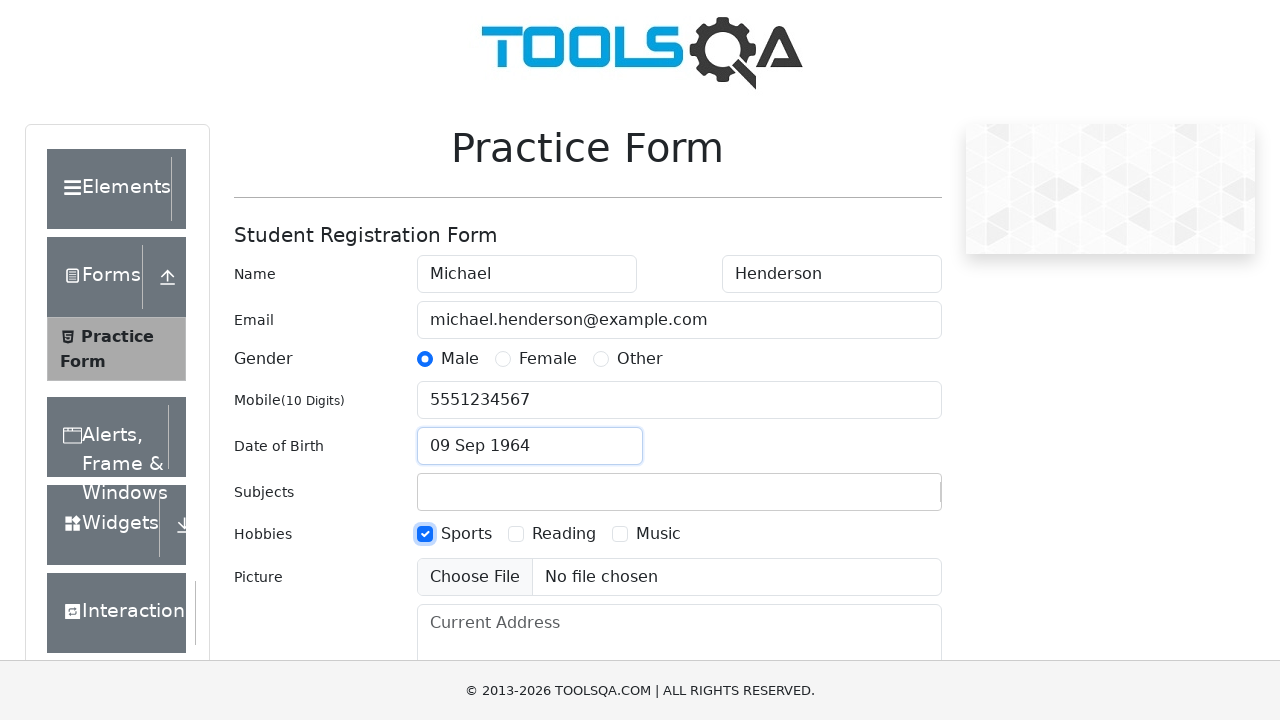

Filled current address field with multi-line address on //*[@id='currentAddress']
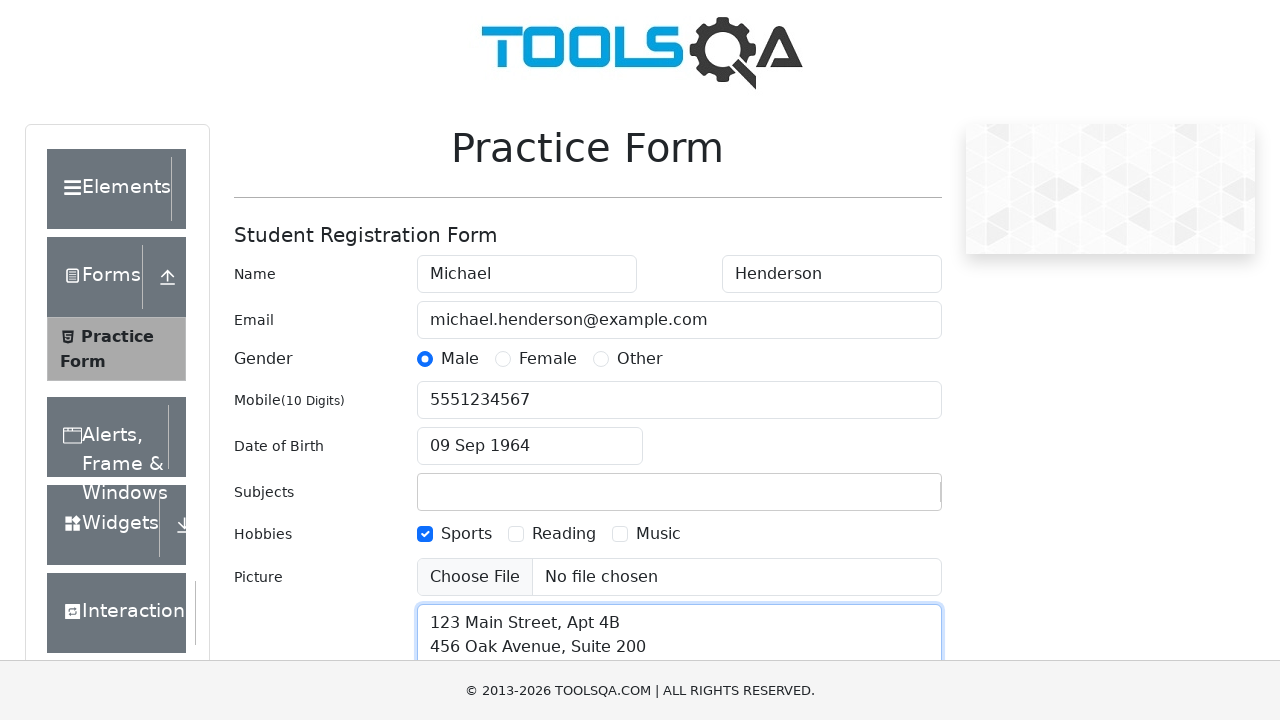

Clicked submit button to submit the form at (885, 499) on xpath=//*[@id='submit']
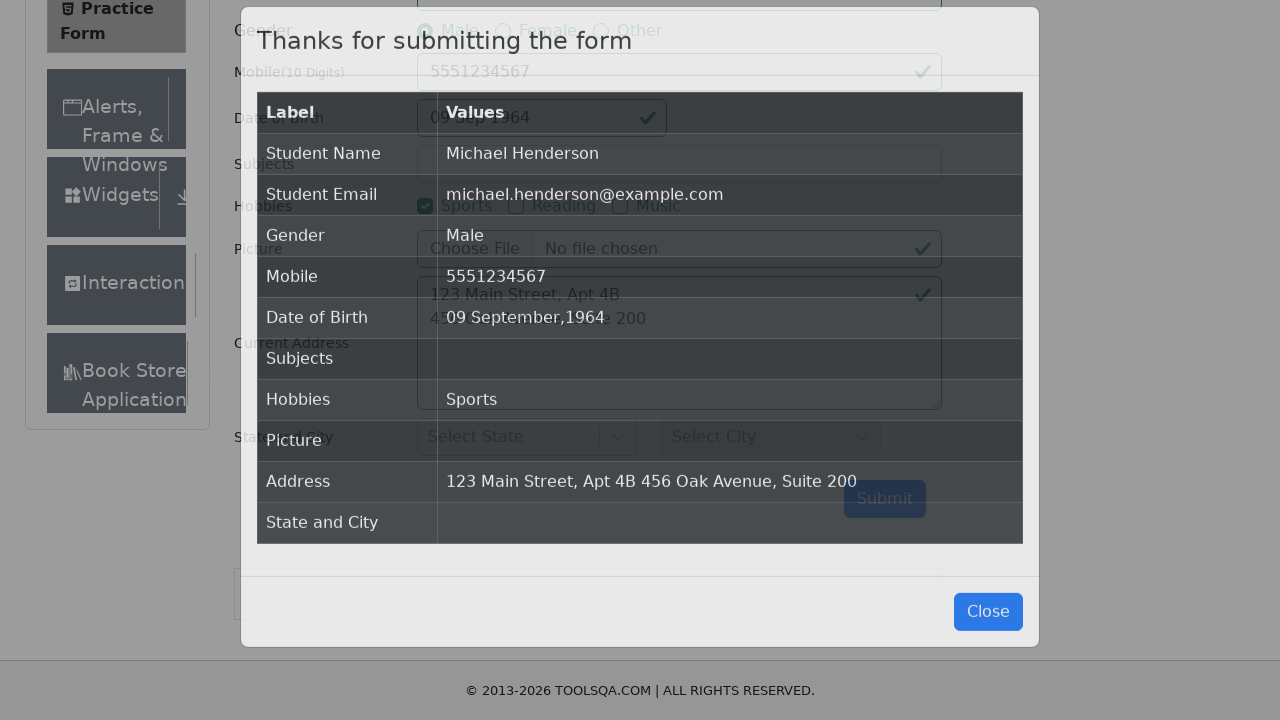

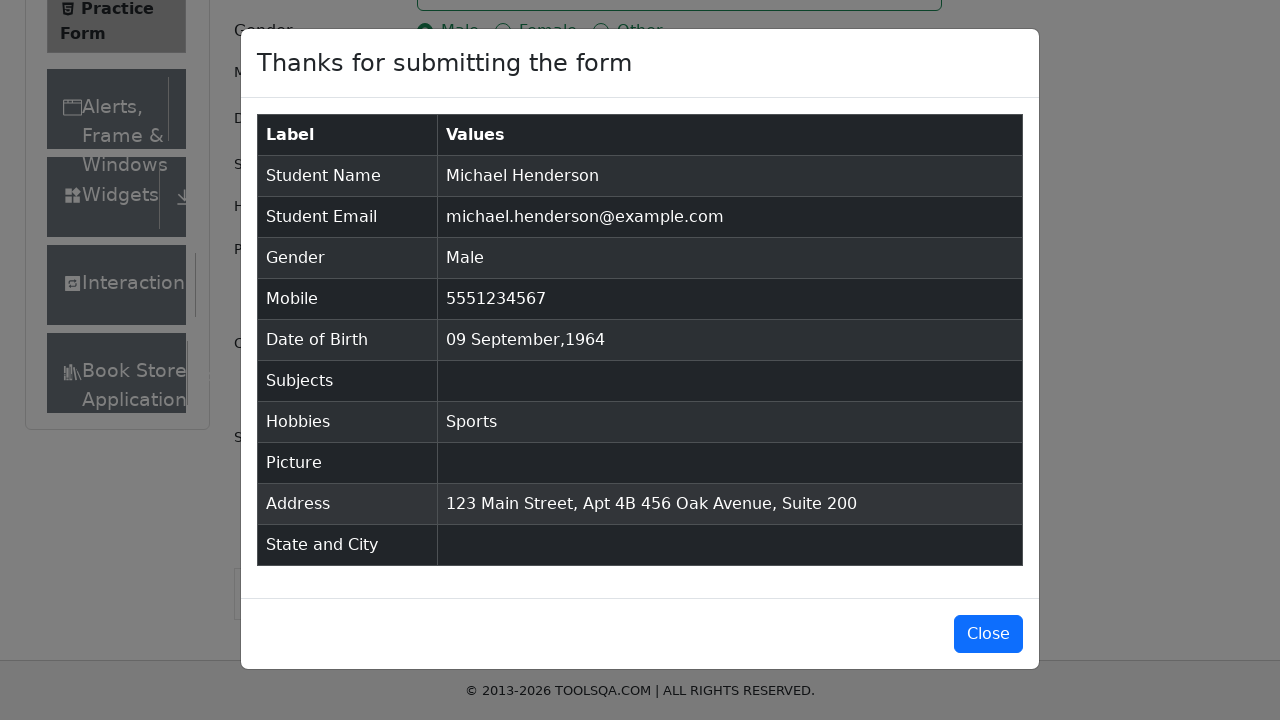